Tests the training ground page by entering text in an input field, clicking a button, and handling a JavaScript alert popup

Starting URL: https://techstepacademy.com/training-ground/

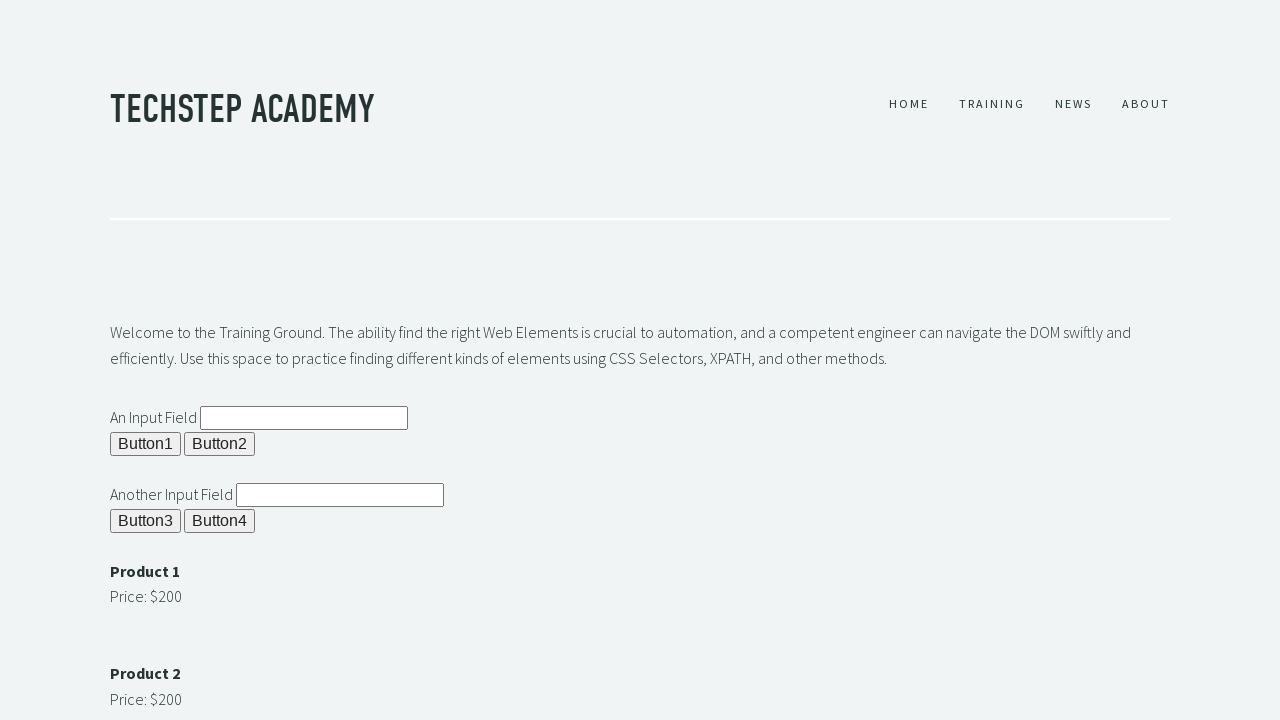

Filled input field with 'Kewl!' on input#ipt1
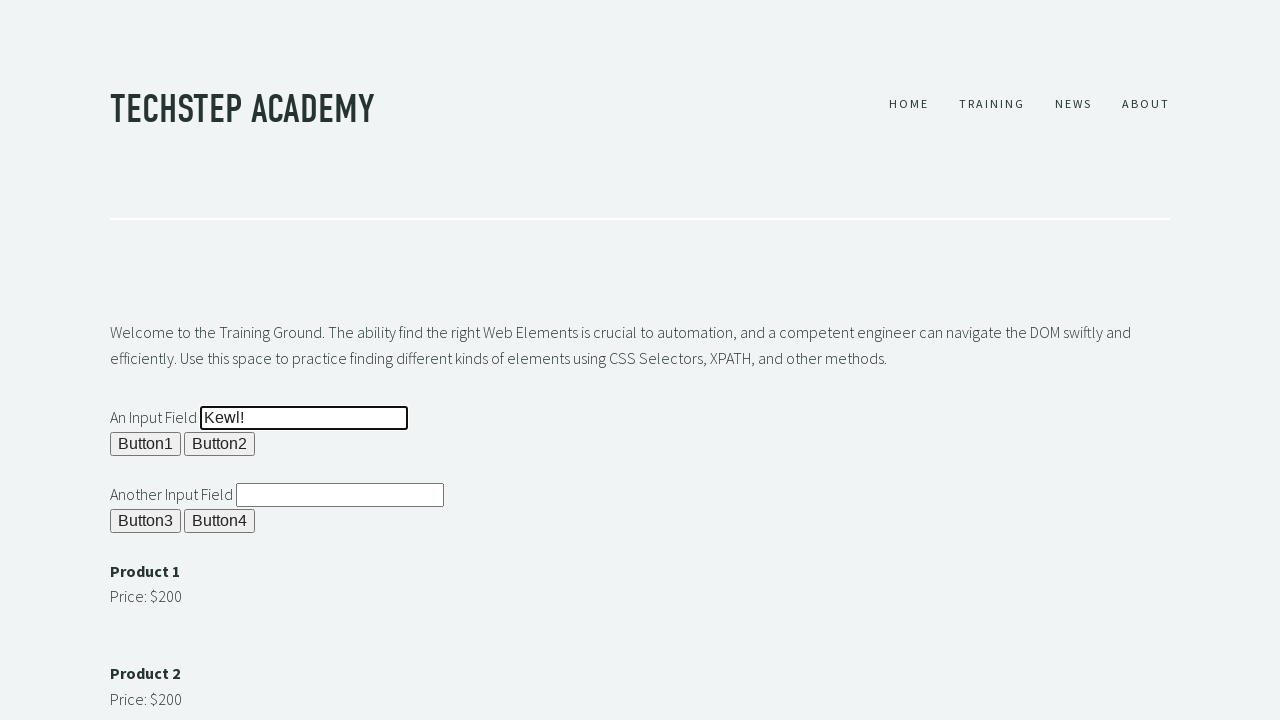

Clicked the first button (b1) at (146, 444) on button#b1
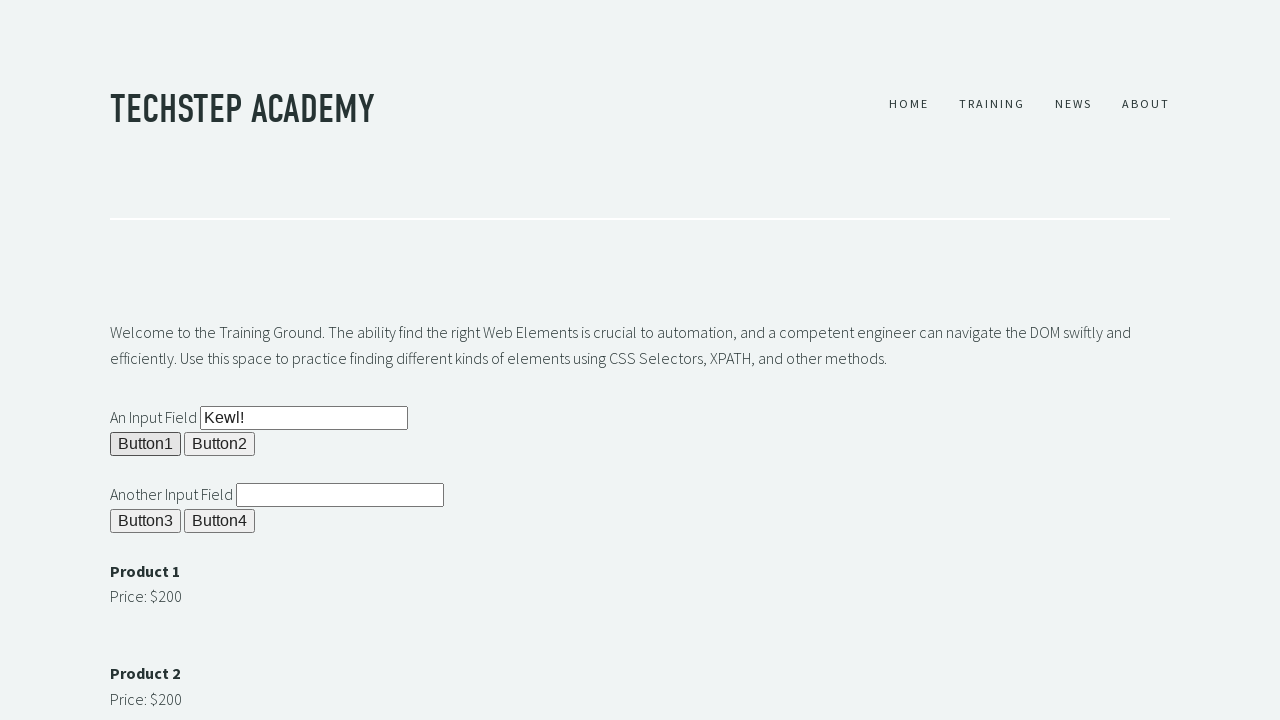

Set up dialog handler to accept alerts
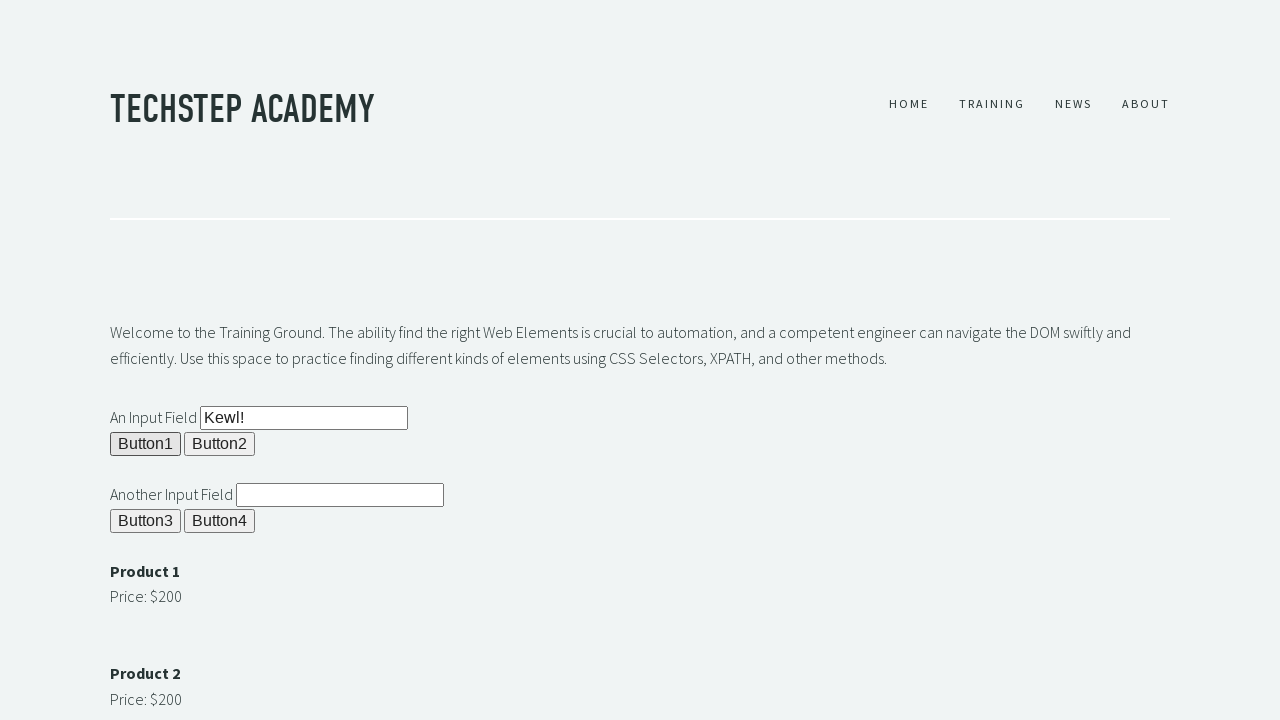

Clicked button b4 via XPath at (220, 521) on xpath=//button[@id='b4']
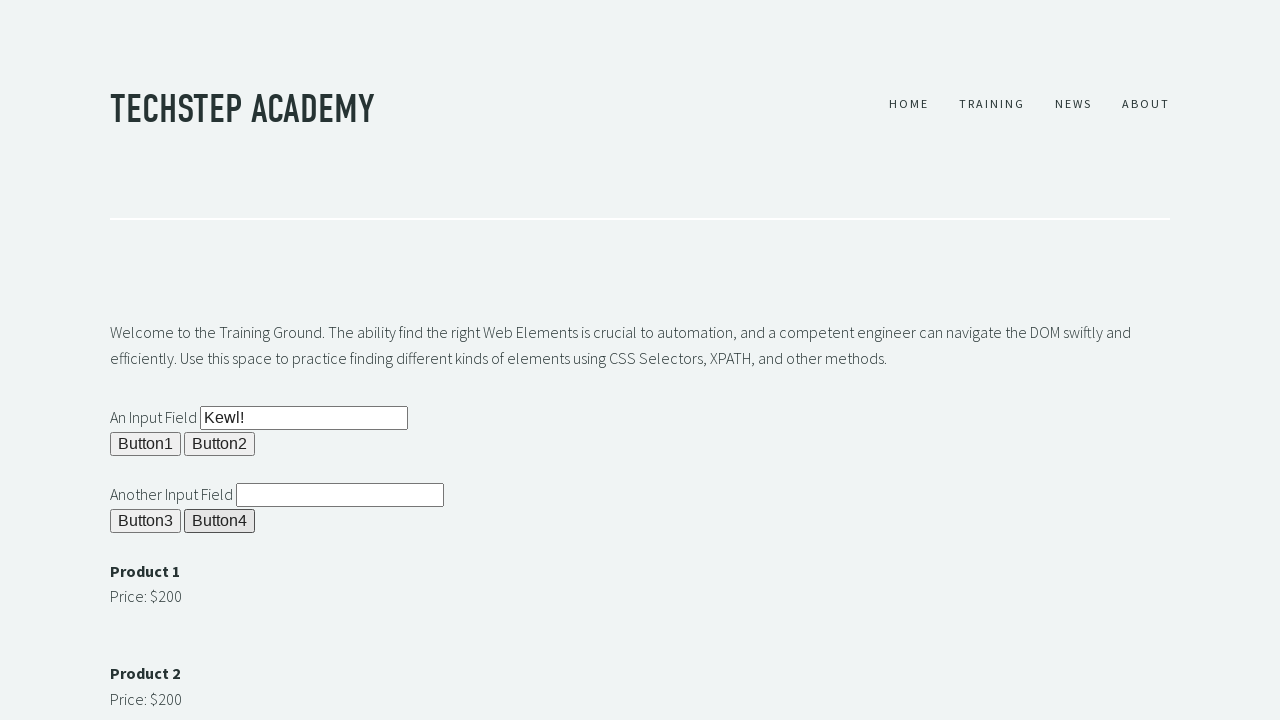

Waited for Product 1 price element to load
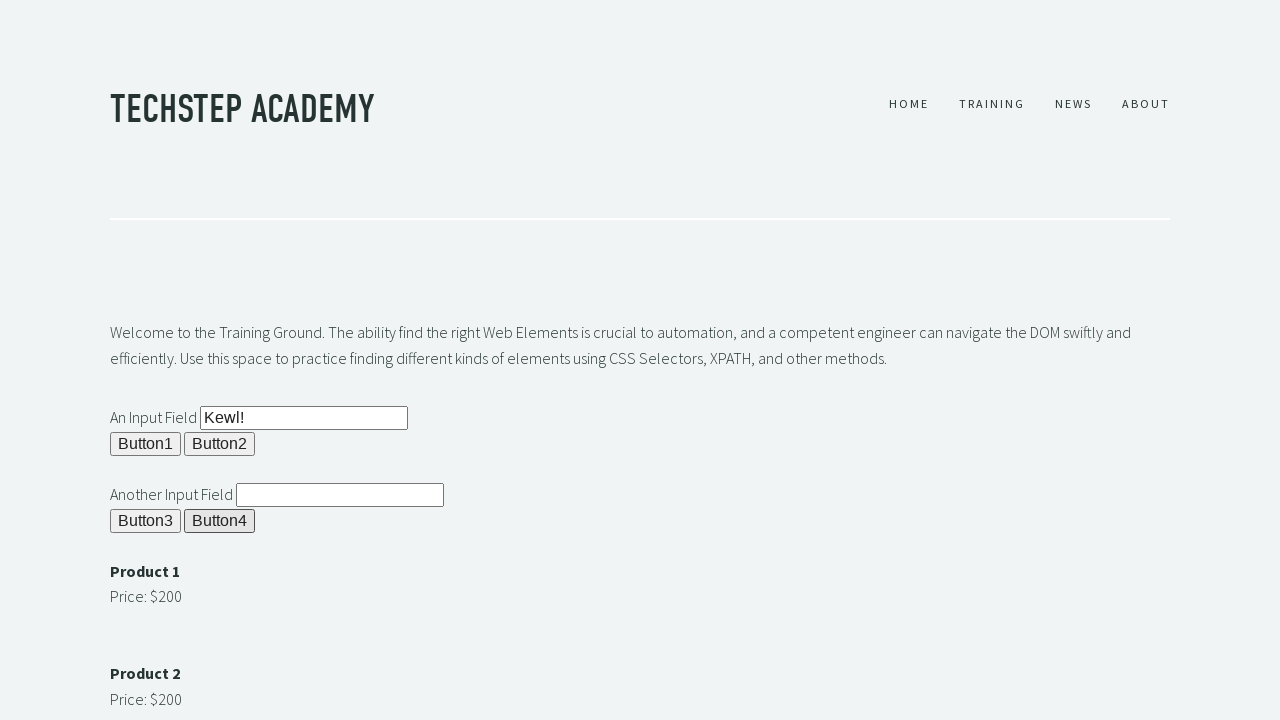

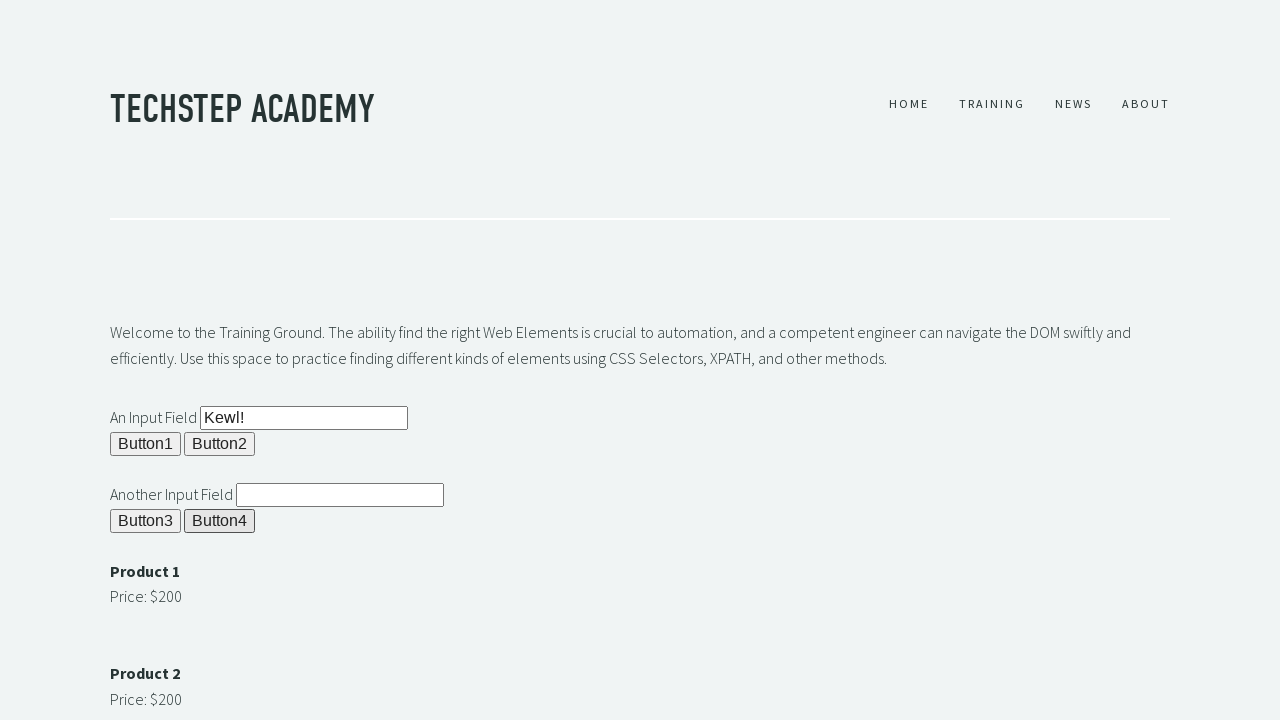